Tests browser navigation functions including navigating to URLs, going back, forward, and refreshing

Starting URL: https://bonigarcia.dev/selenium-webdriver-java/web-form.html

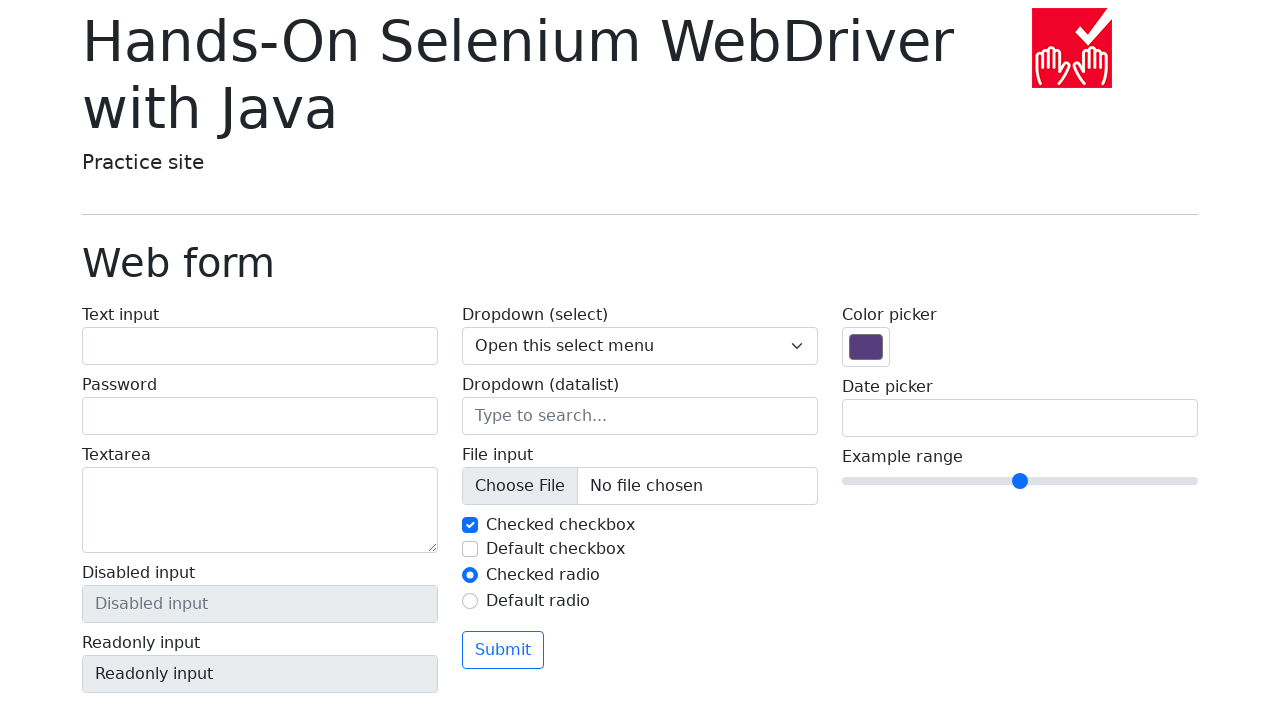

Navigated to https://www.selenium.dev/
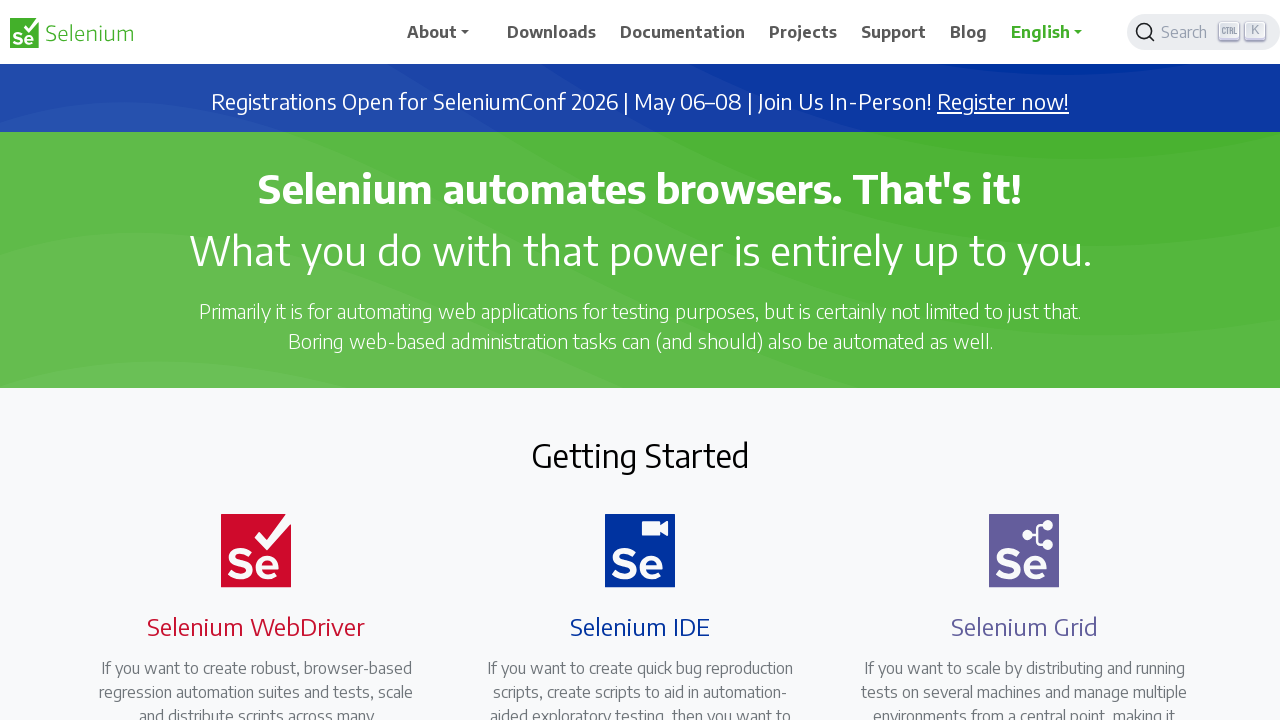

Navigated back to previous page
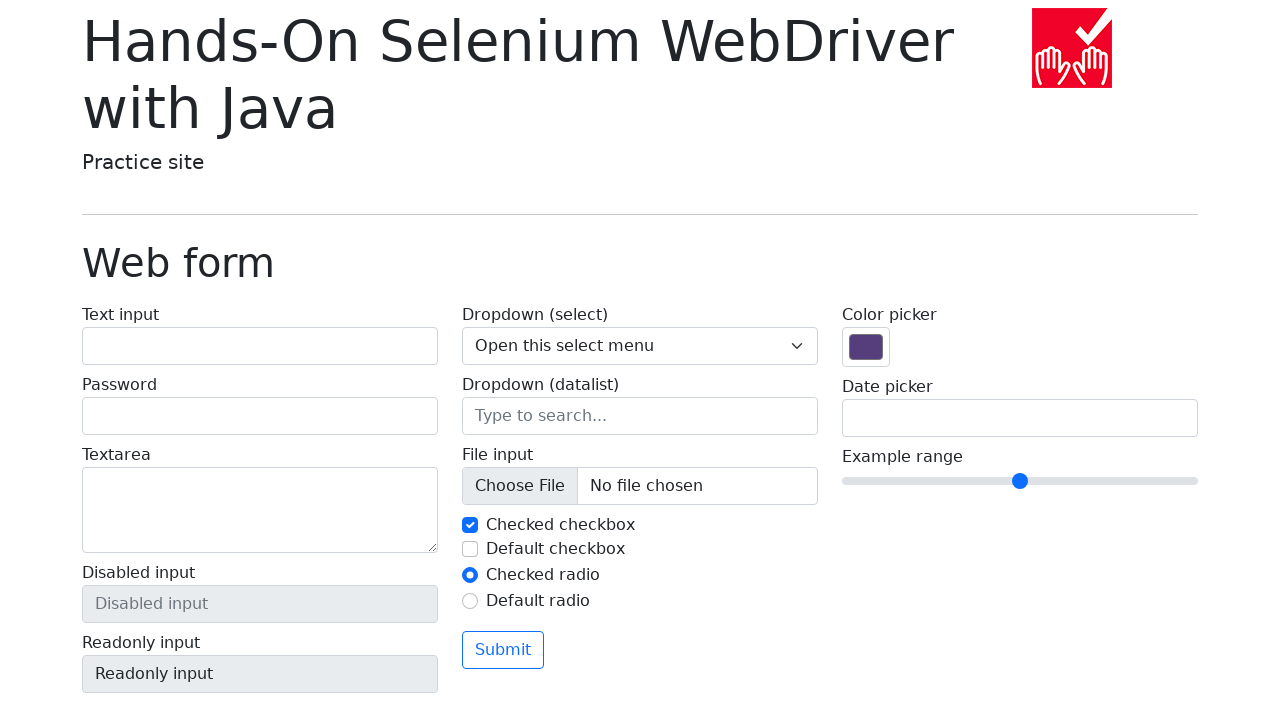

Navigated forward to next page
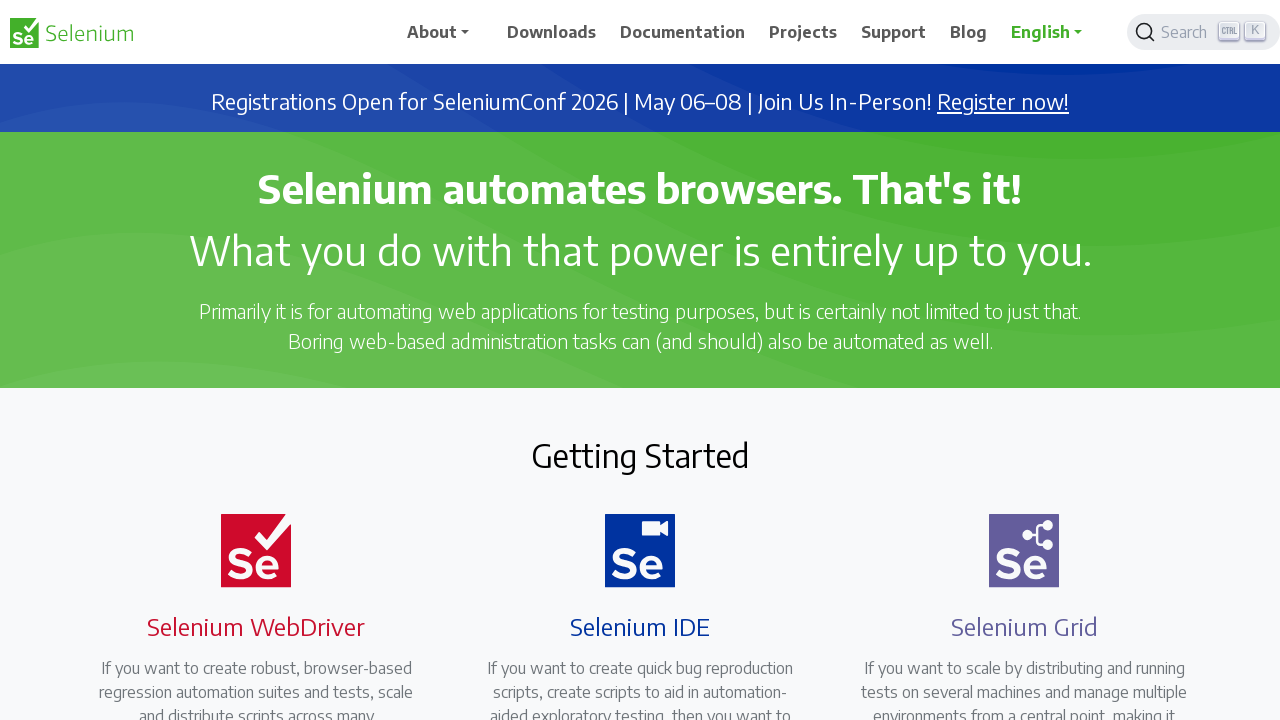

Refreshed the current page
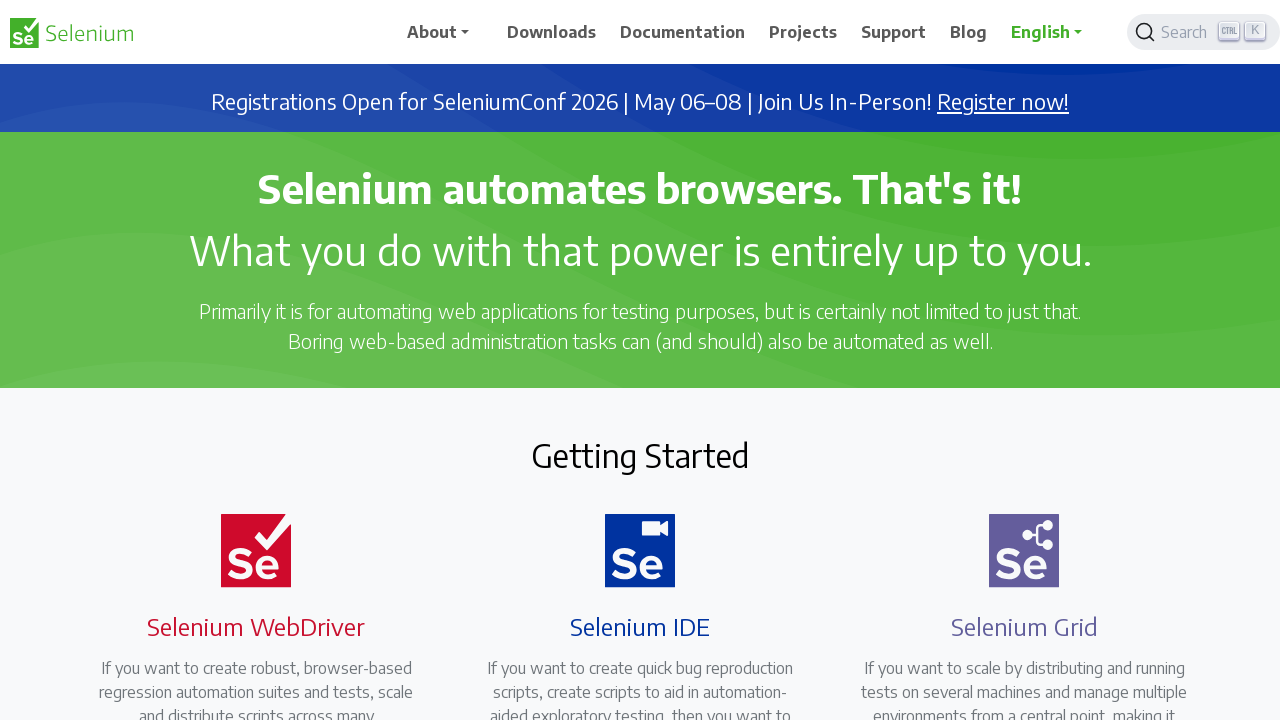

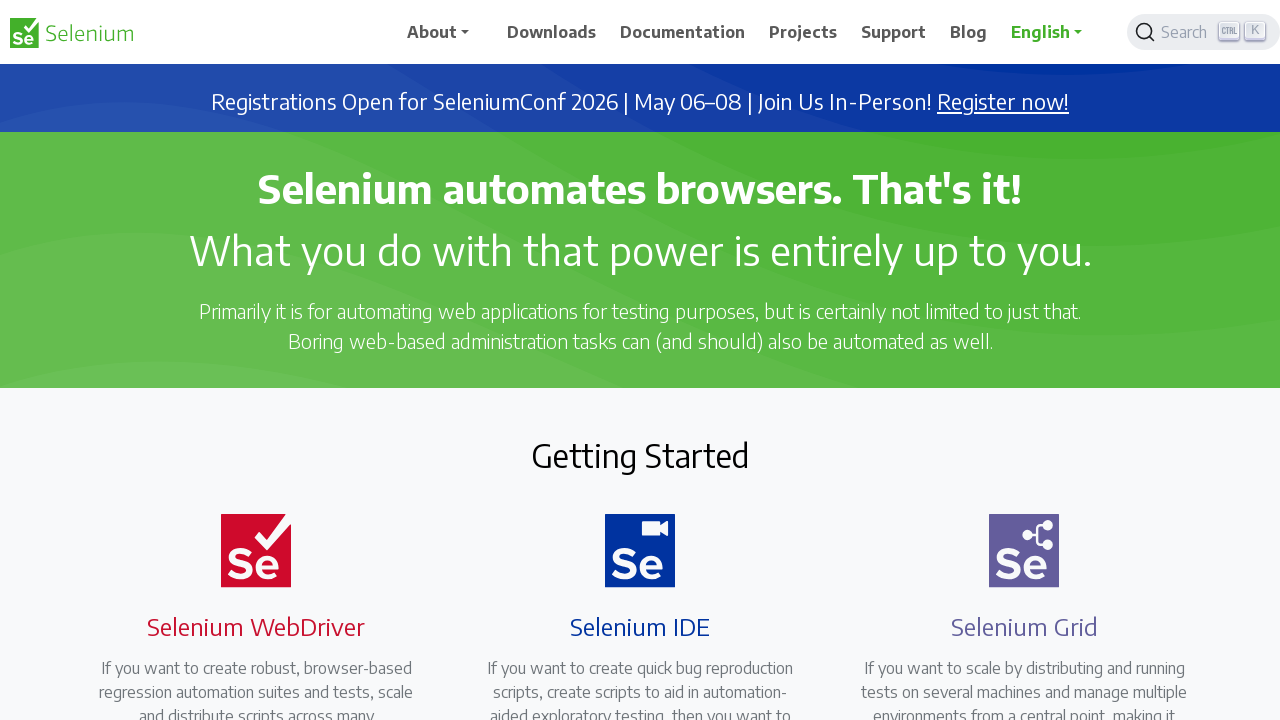